Tests iframe interaction by switching to an iframe and clicking a link within it

Starting URL: https://www.w3schools.com/tags/tryit.asp?filename=tryhtml_link_target

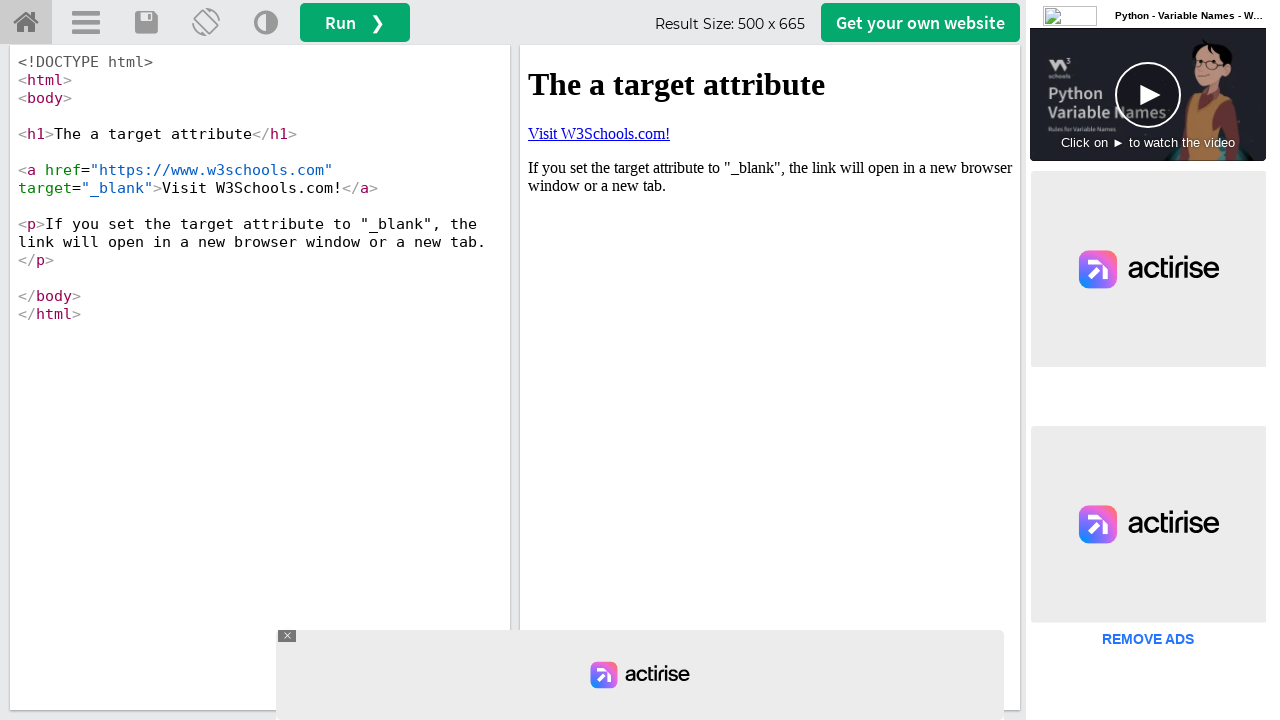

Waited 4 seconds for iframe to load
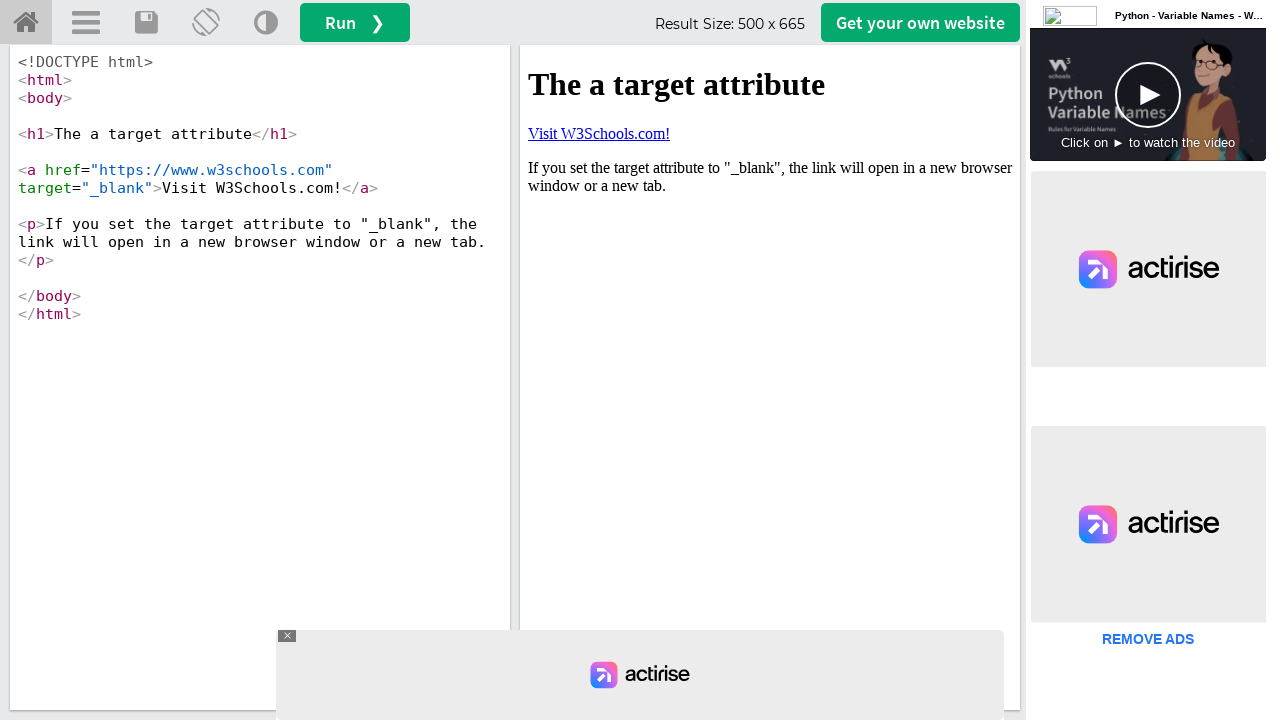

Switched to iframe with name 'iframeResult'
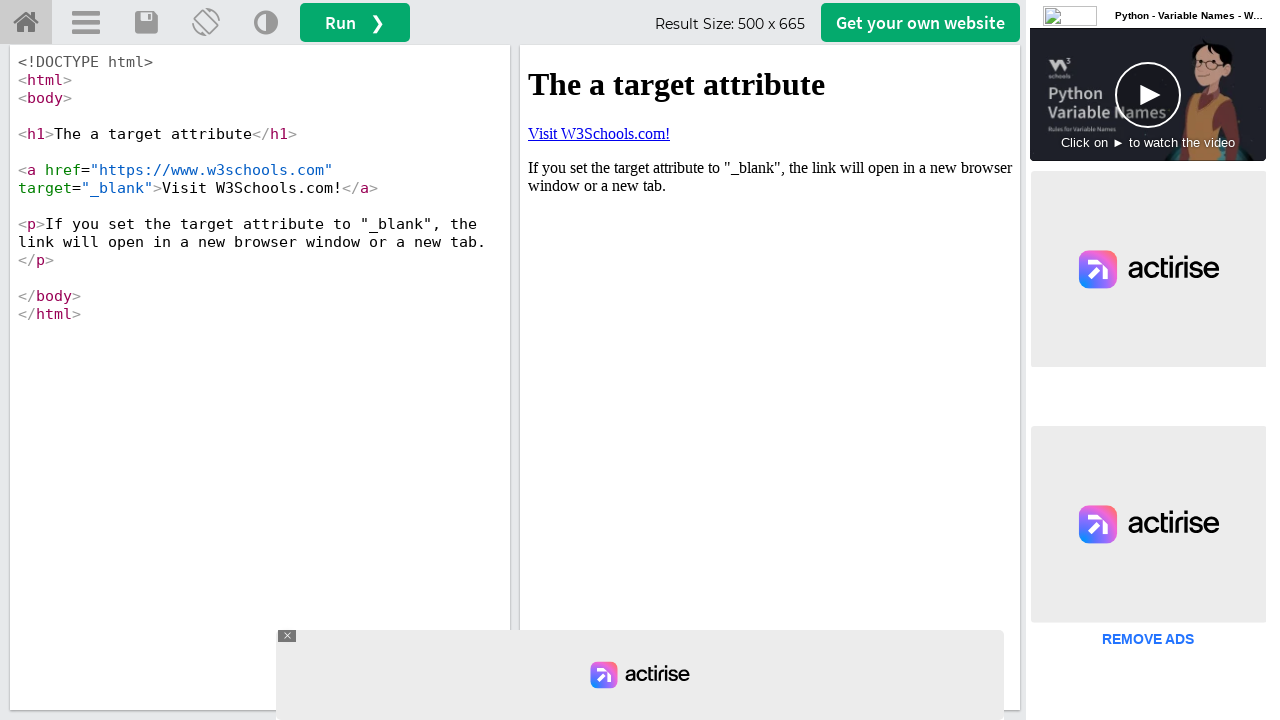

Clicked 'Visit W3Schools.com!' link within iframe at (599, 133) on text=Visit W3Schools.com!
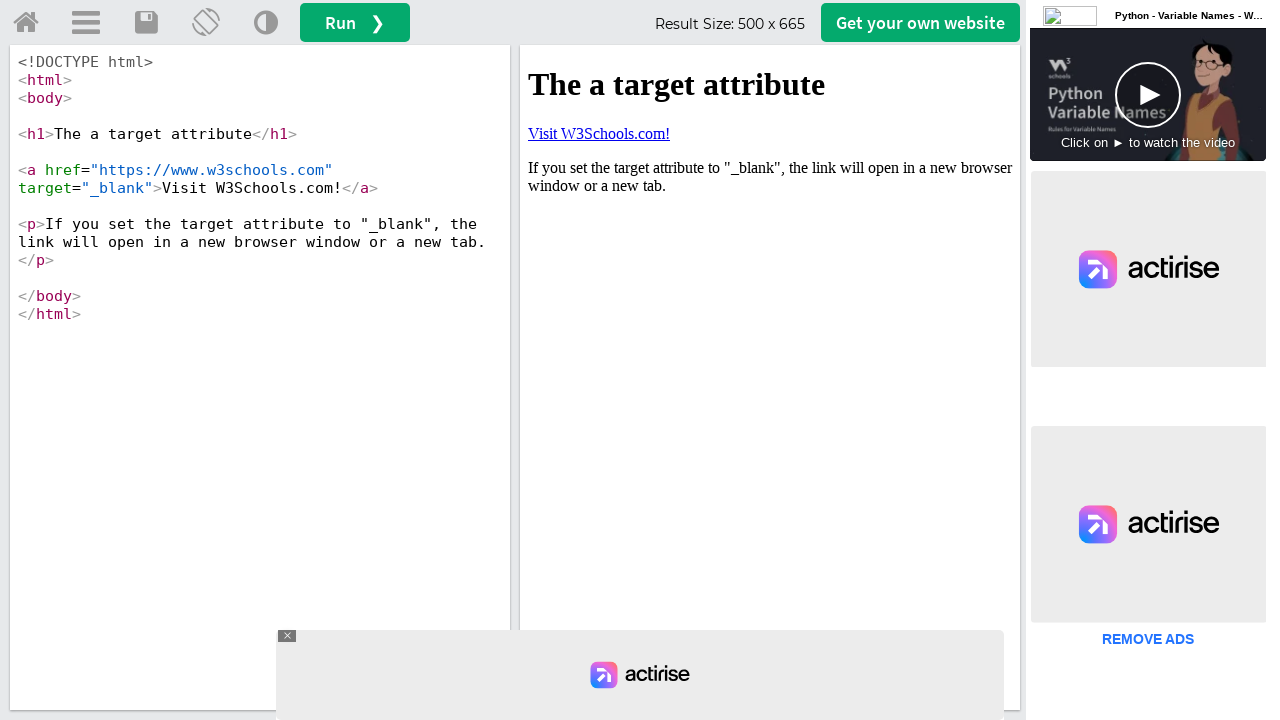

Waited 3 seconds after clicking link
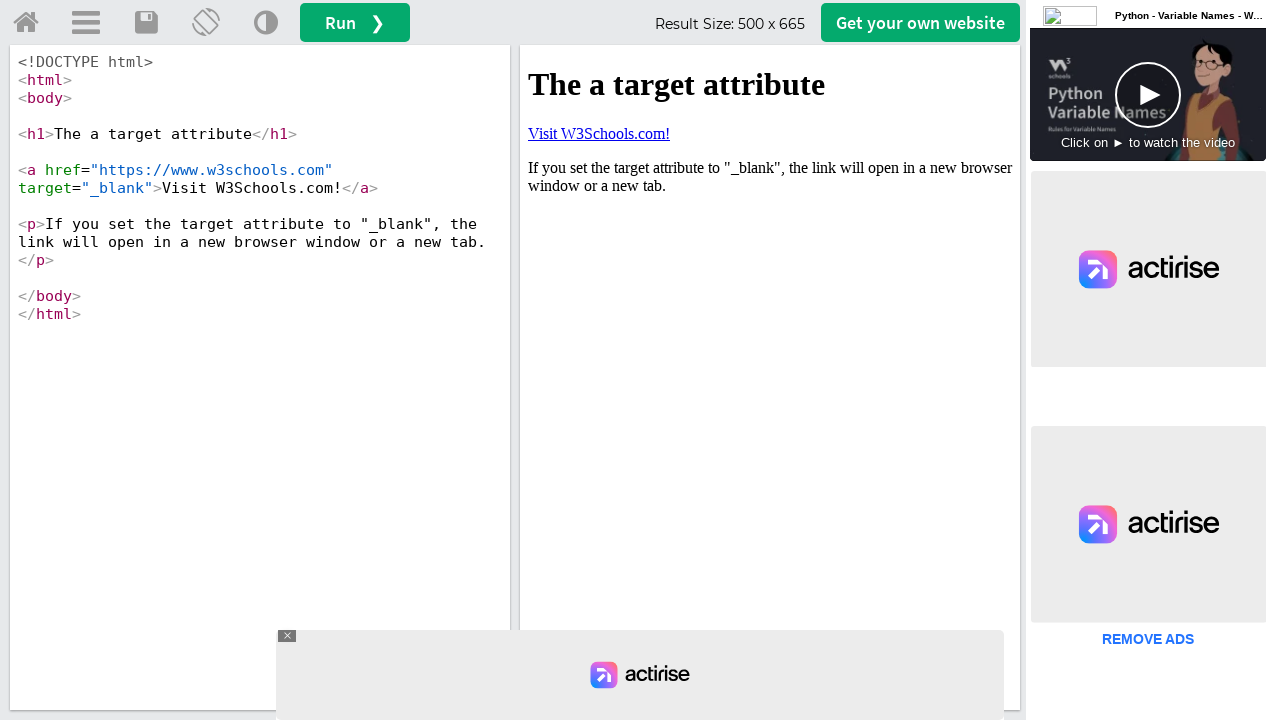

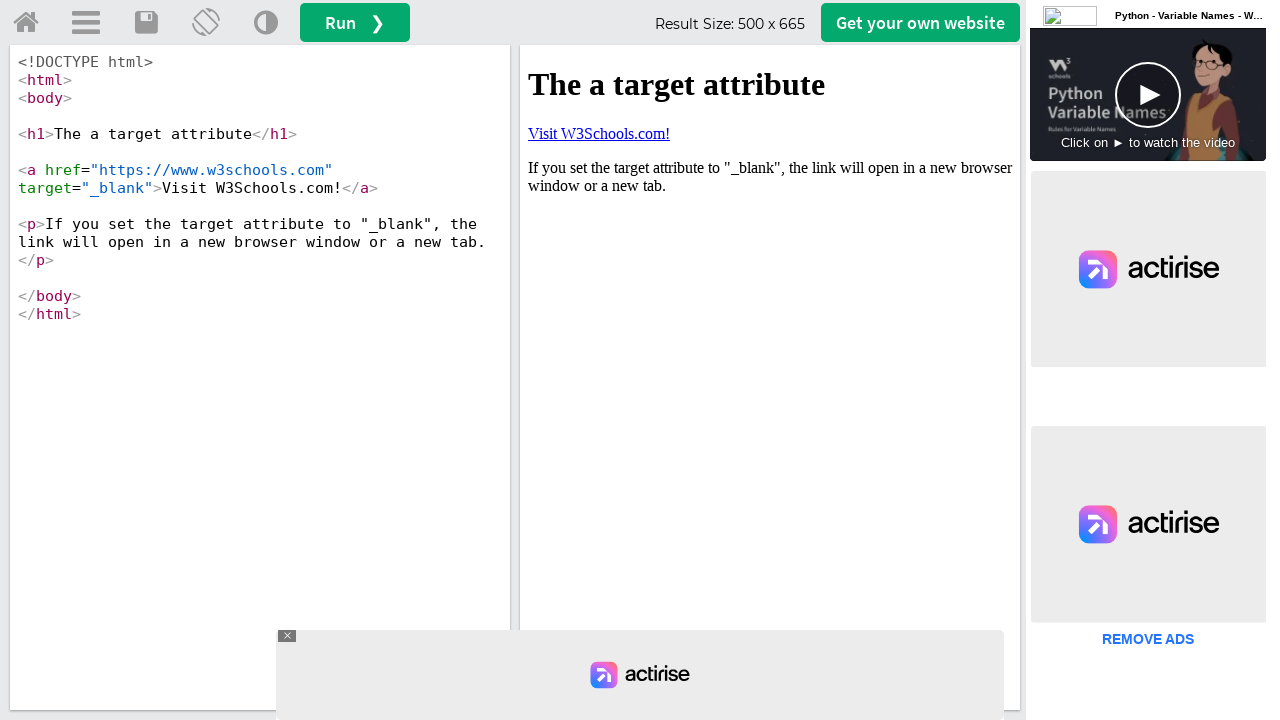